Tests handling of multiple browser windows by clicking a button that opens a new window, switching to it, reading content, and returning to the parent window

Starting URL: https://demoqa.com/browser-windows

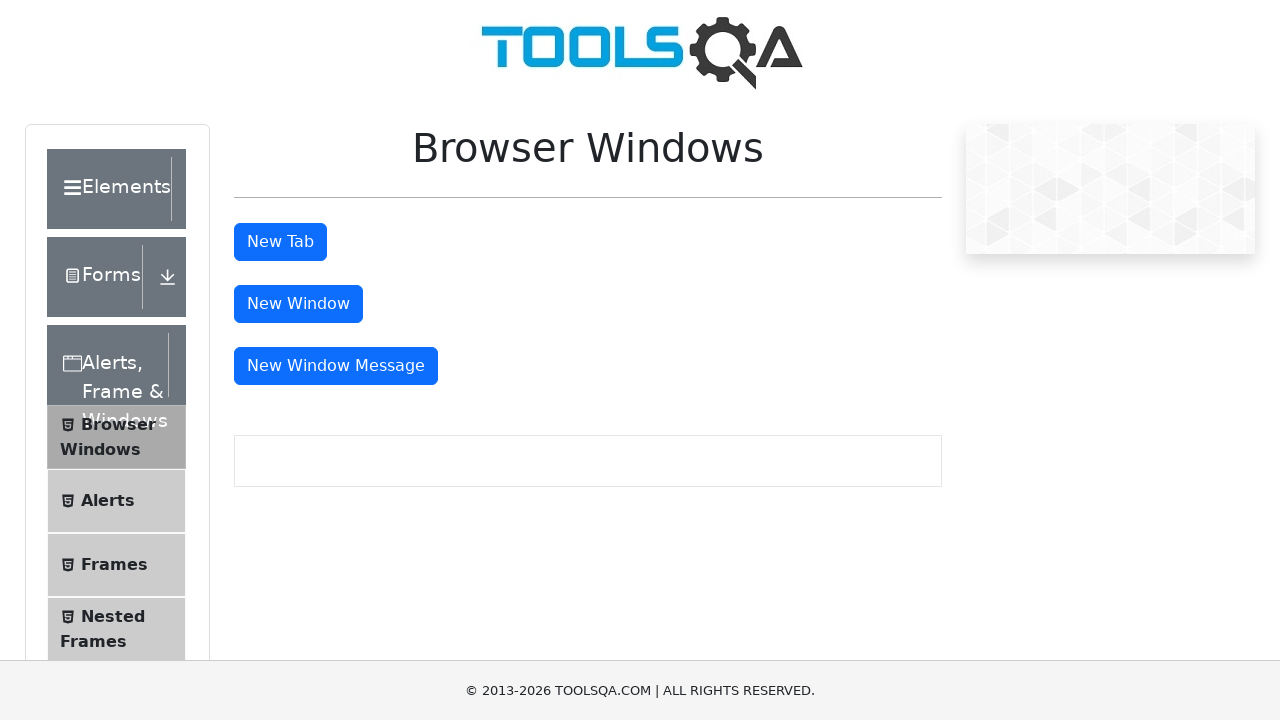

Clicked button to open new window at (298, 304) on #windowButton
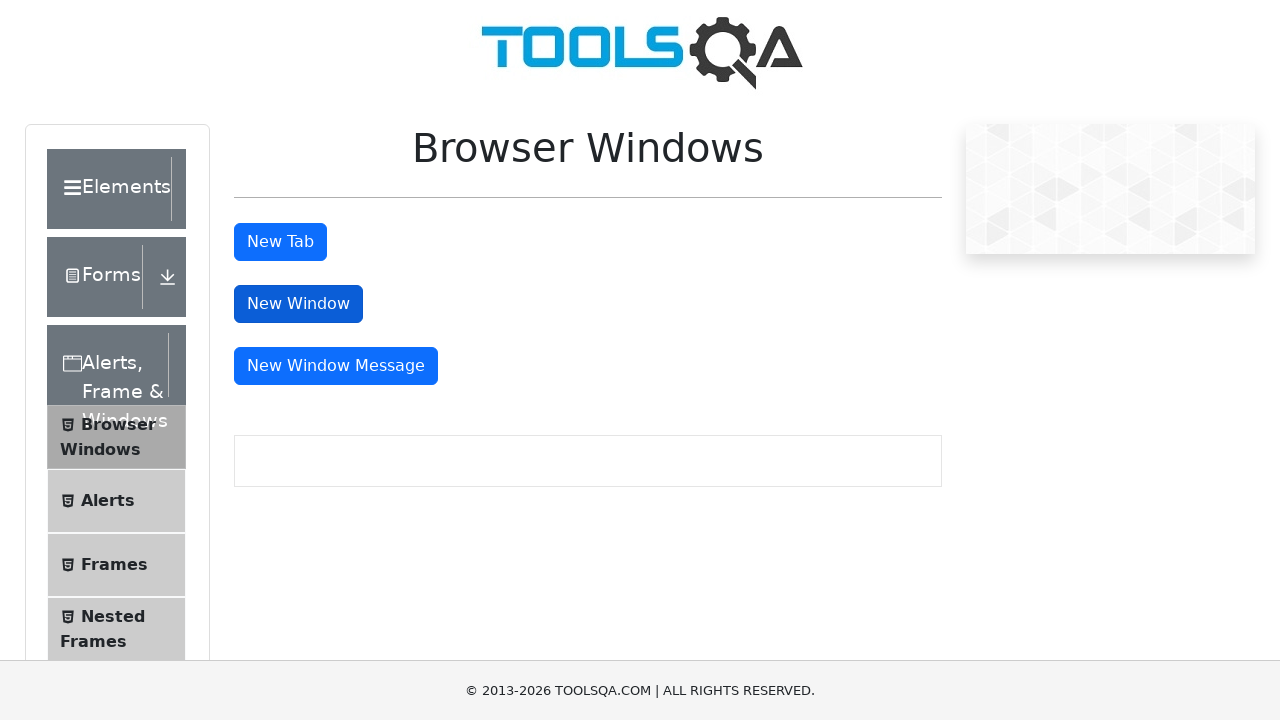

Captured new window handle
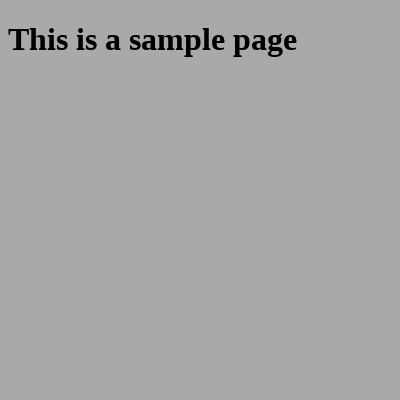

New window finished loading
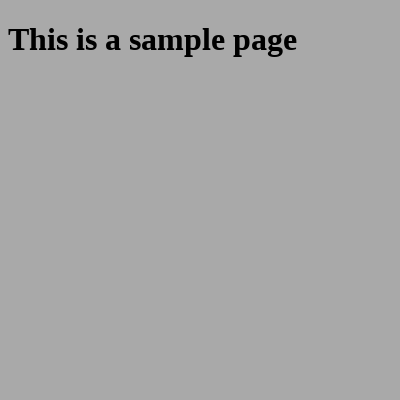

Read heading text from new window: 'This is a sample page'
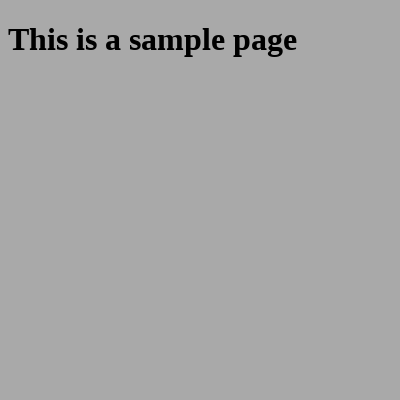

Closed new window, returned to parent window
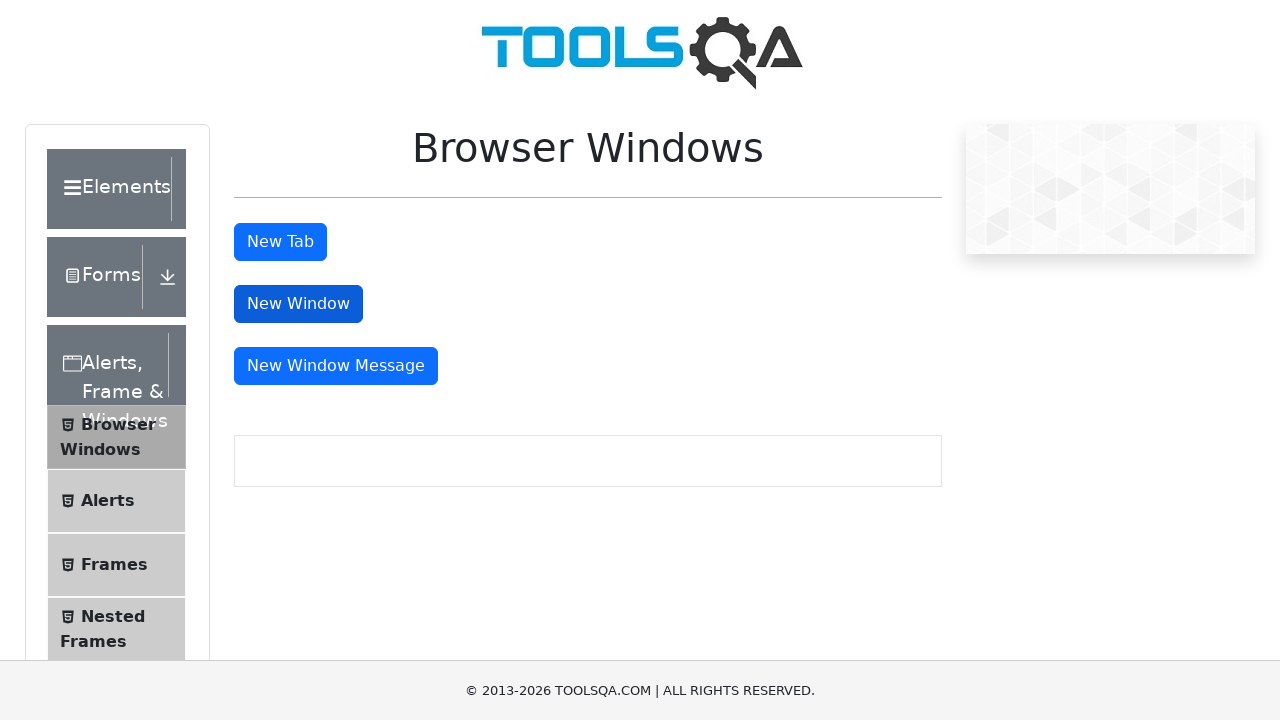

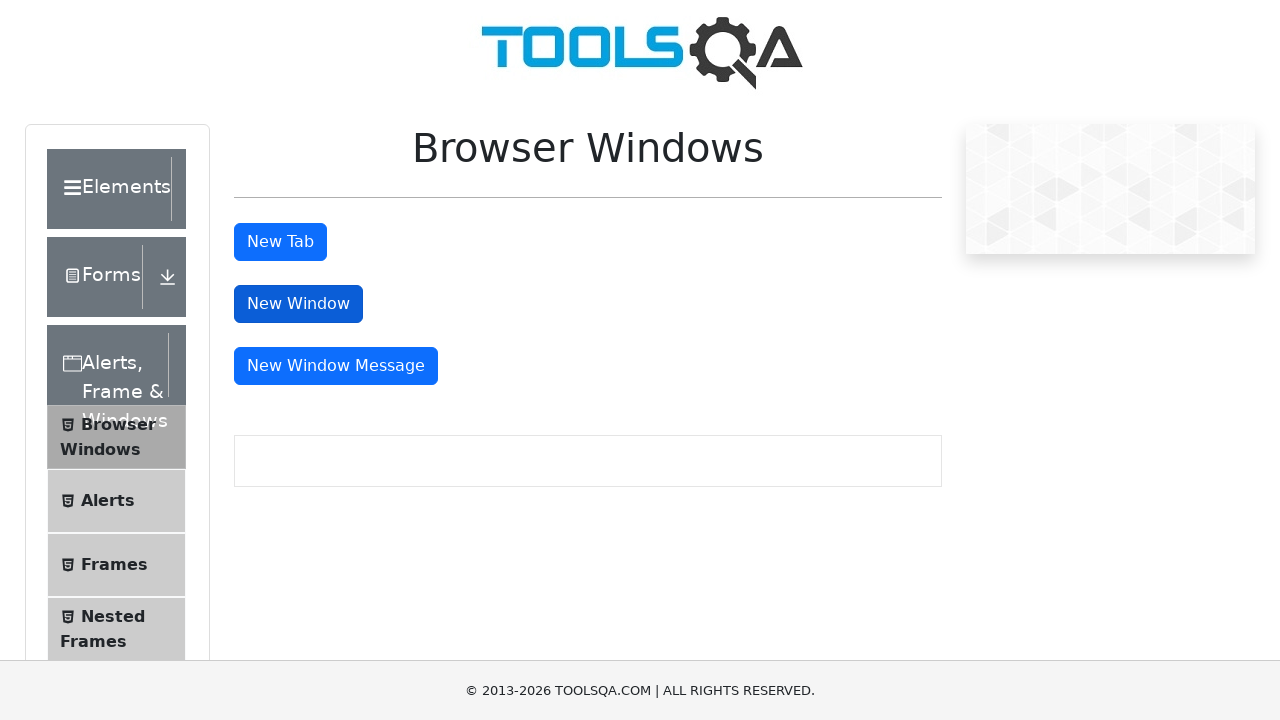